Tests a speech/encouragement web app by entering a Japanese message asking for encouragement while studying and submitting it via the Enter key.

Starting URL: https://shovelful.vercel.app/speech/

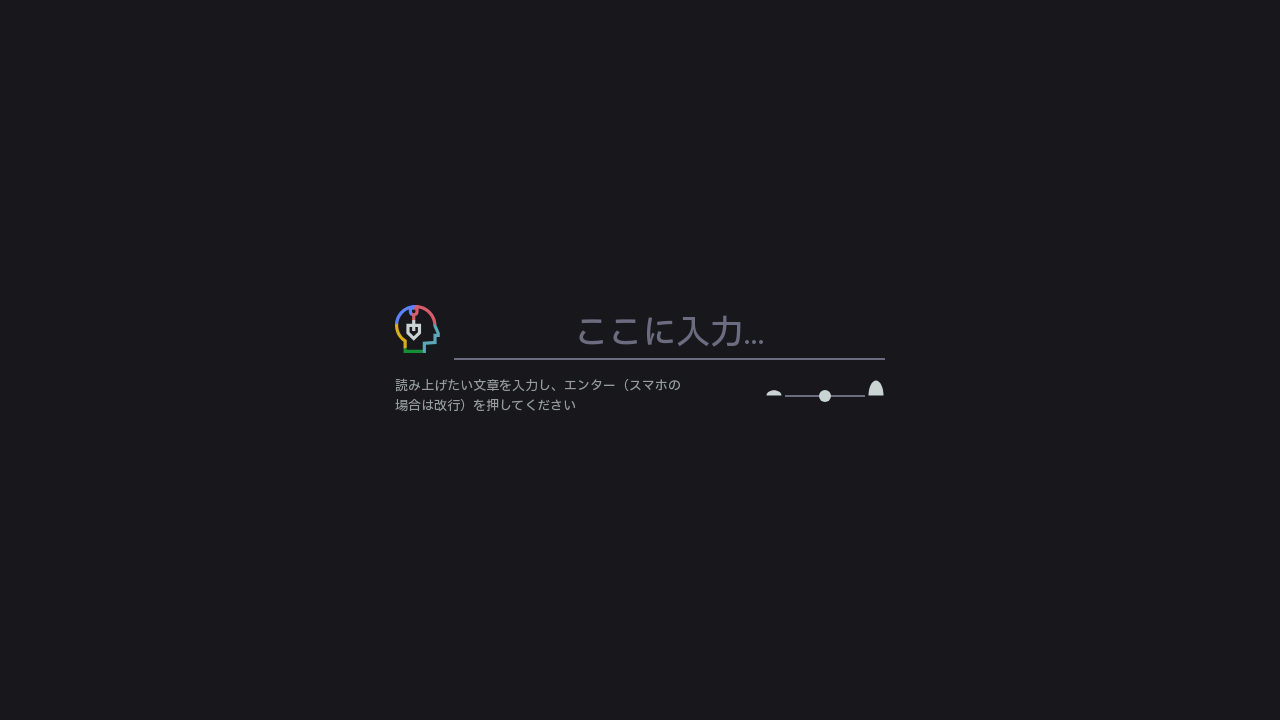

Input field loaded and ready
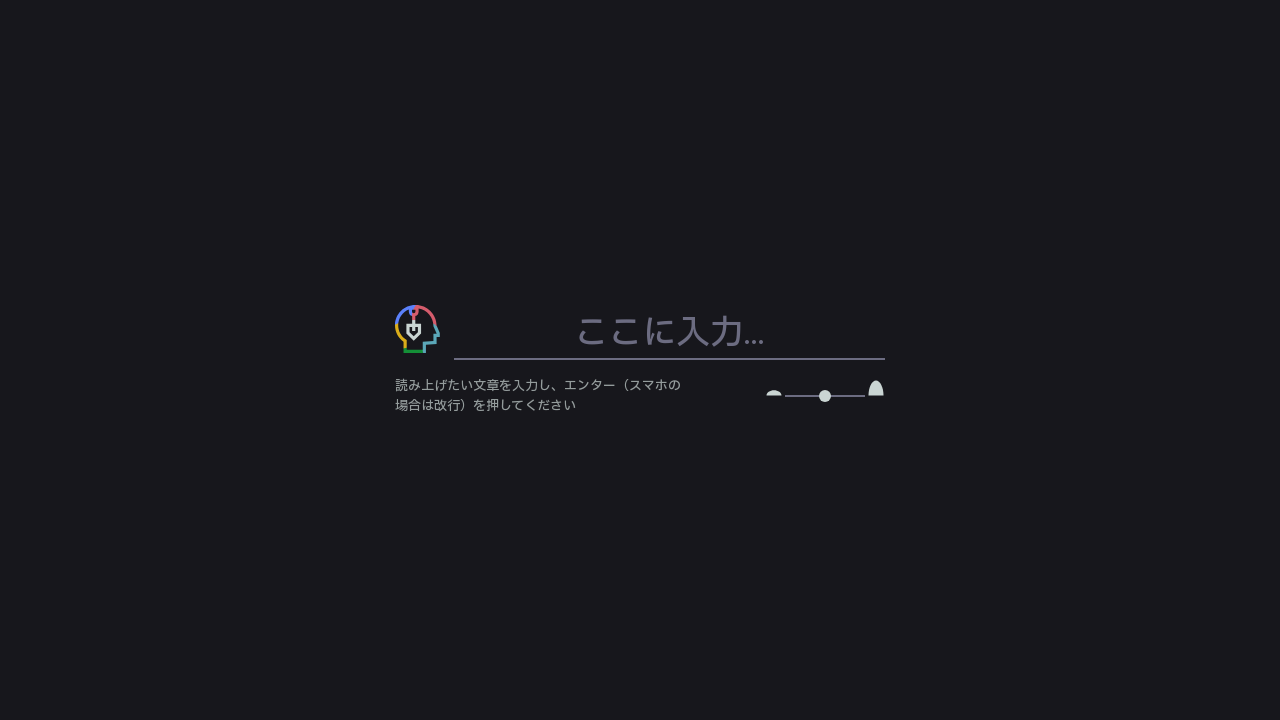

Filled input field with Japanese message requesting encouragement while studying on xpath=//*[@id="root"]/div[1]/div[1]/div/input
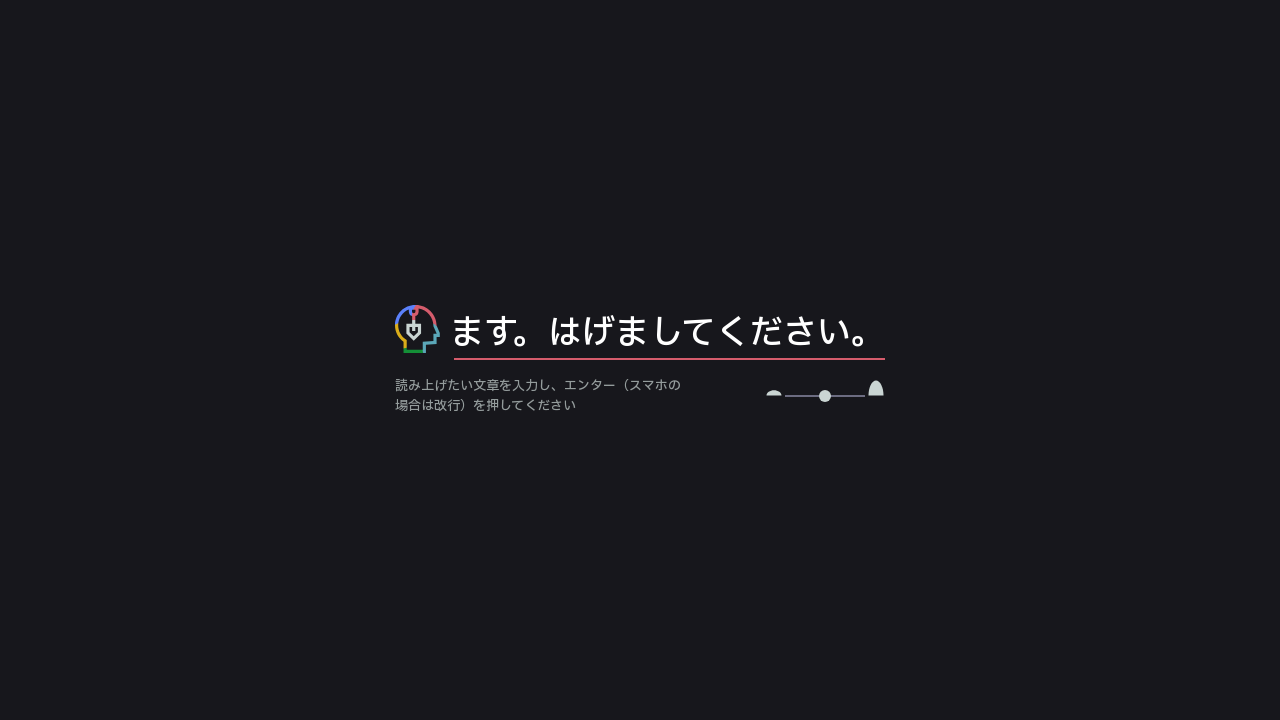

Submitted message by pressing Enter on xpath=//*[@id="root"]/div[1]/div[1]/div/input
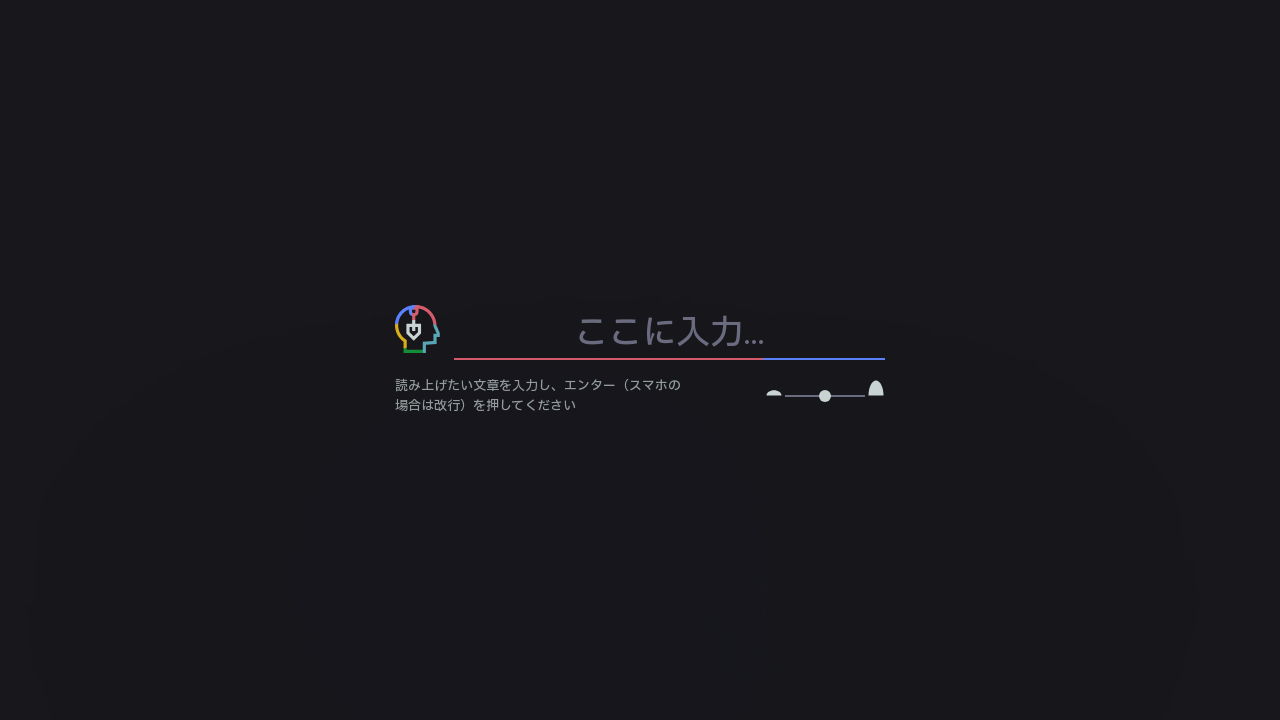

Waited 5 seconds for speech/encouragement response to process
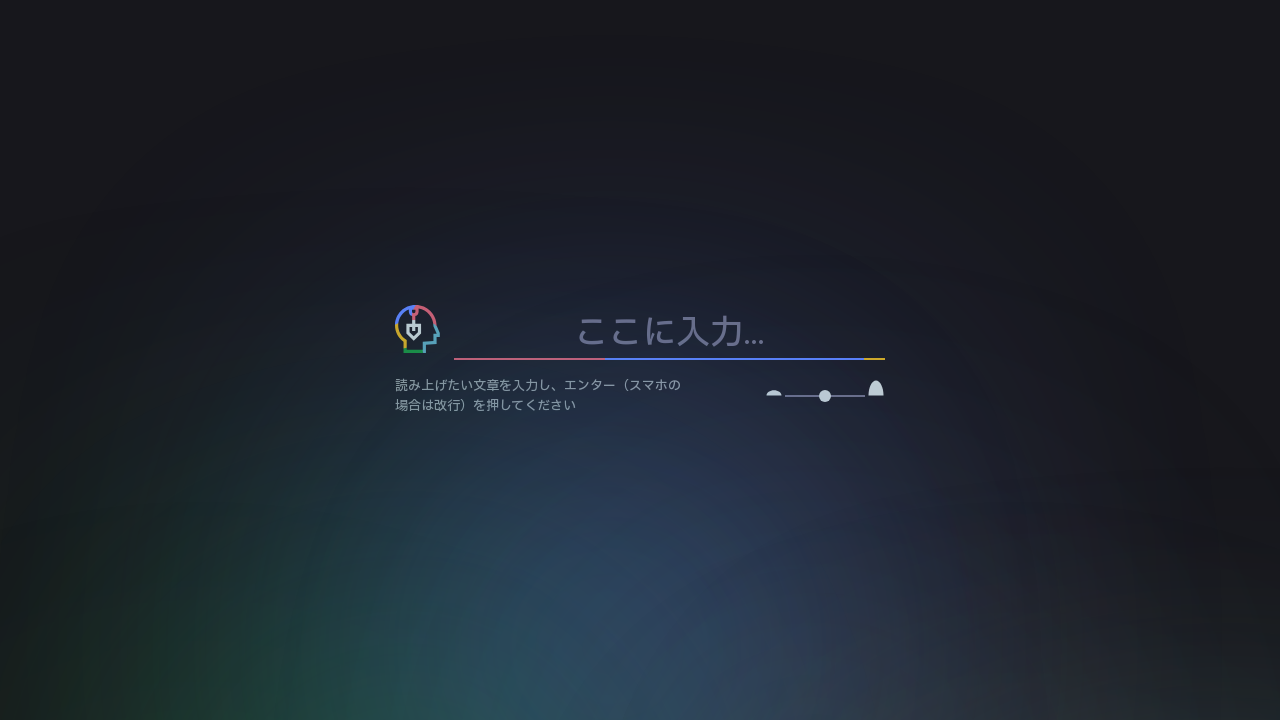

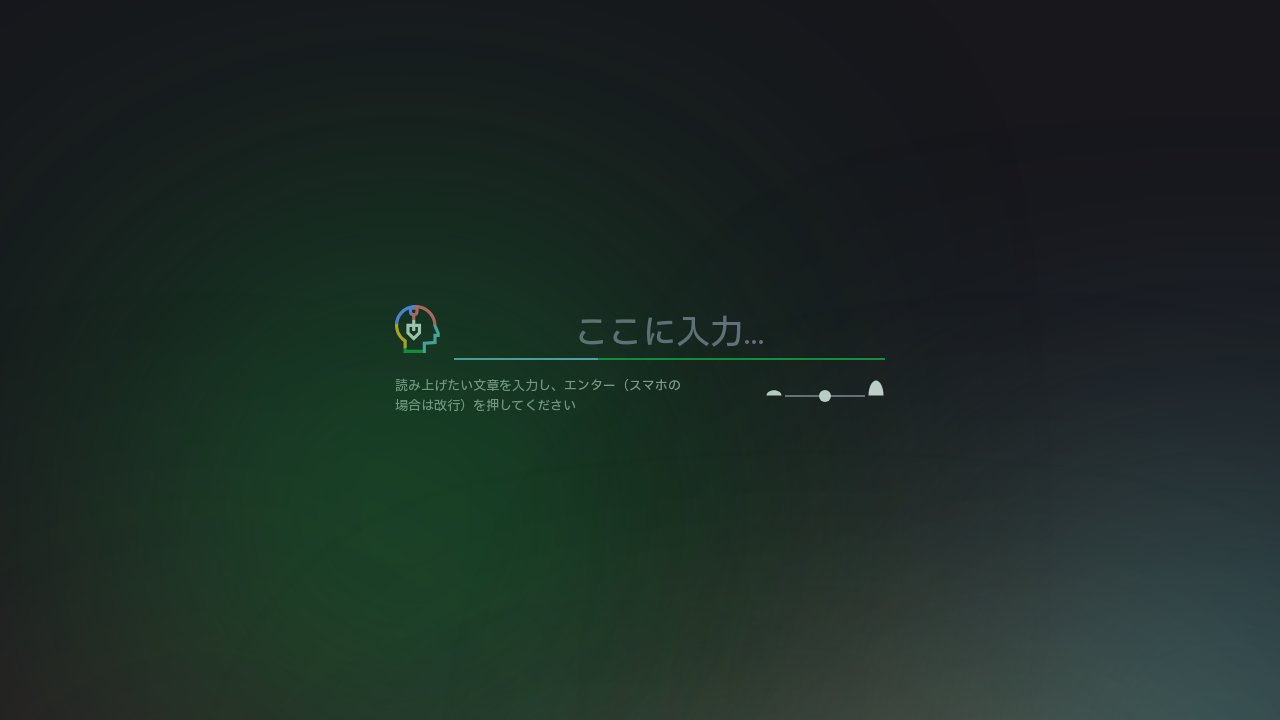